Navigates to advanced search, fills in repository and language filters, and performs an advanced search

Starting URL: https://github.com/search?q=TruMedia

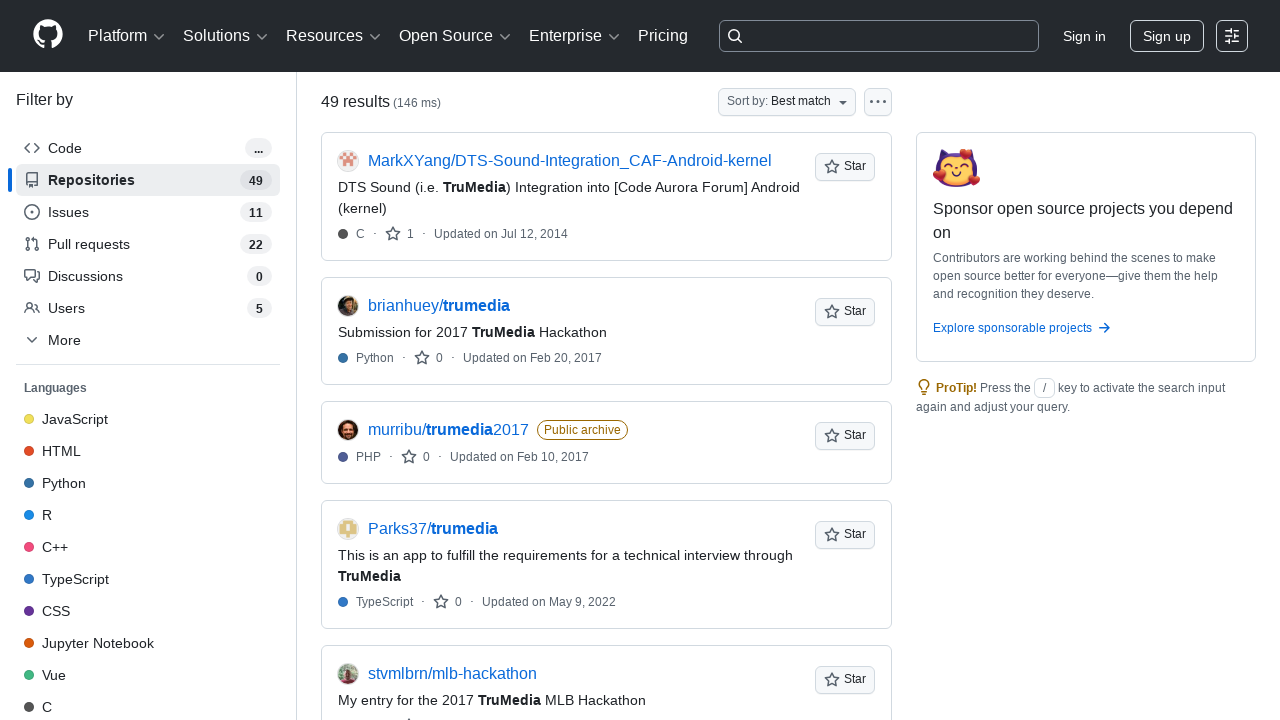

Clicked on Advanced search link at (160, 696) on text=Advanced search
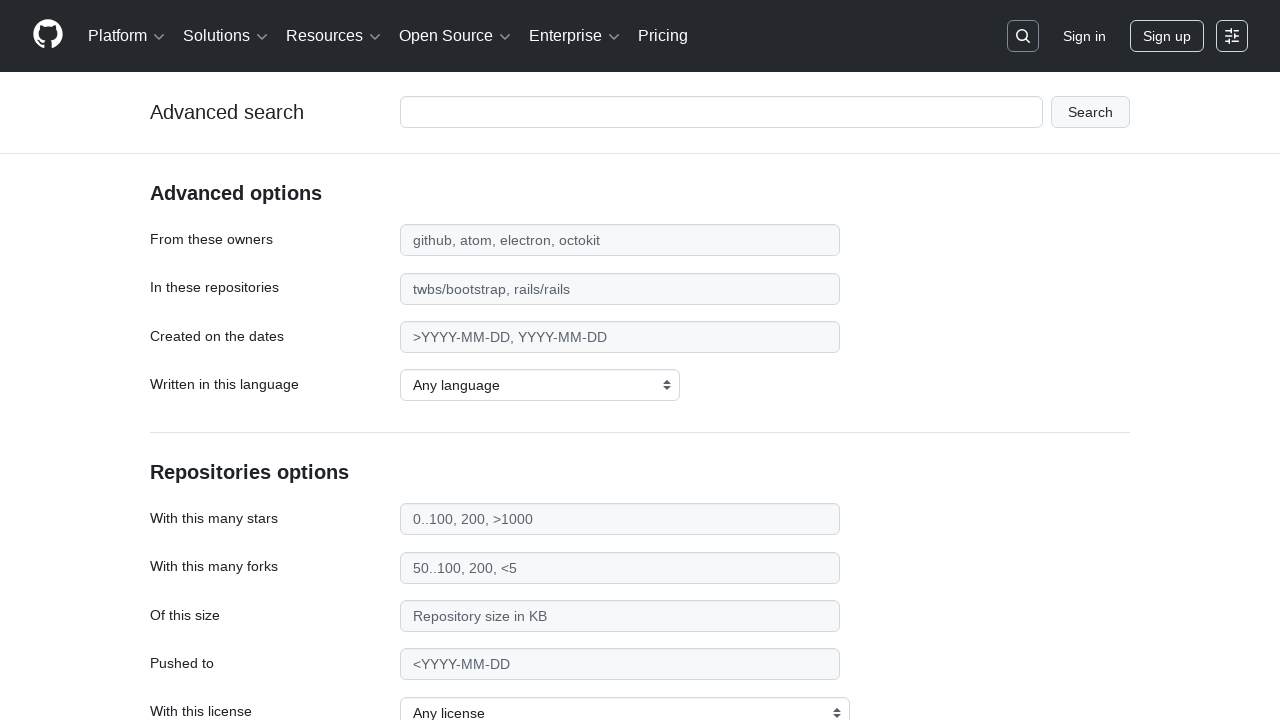

Advanced search page loaded
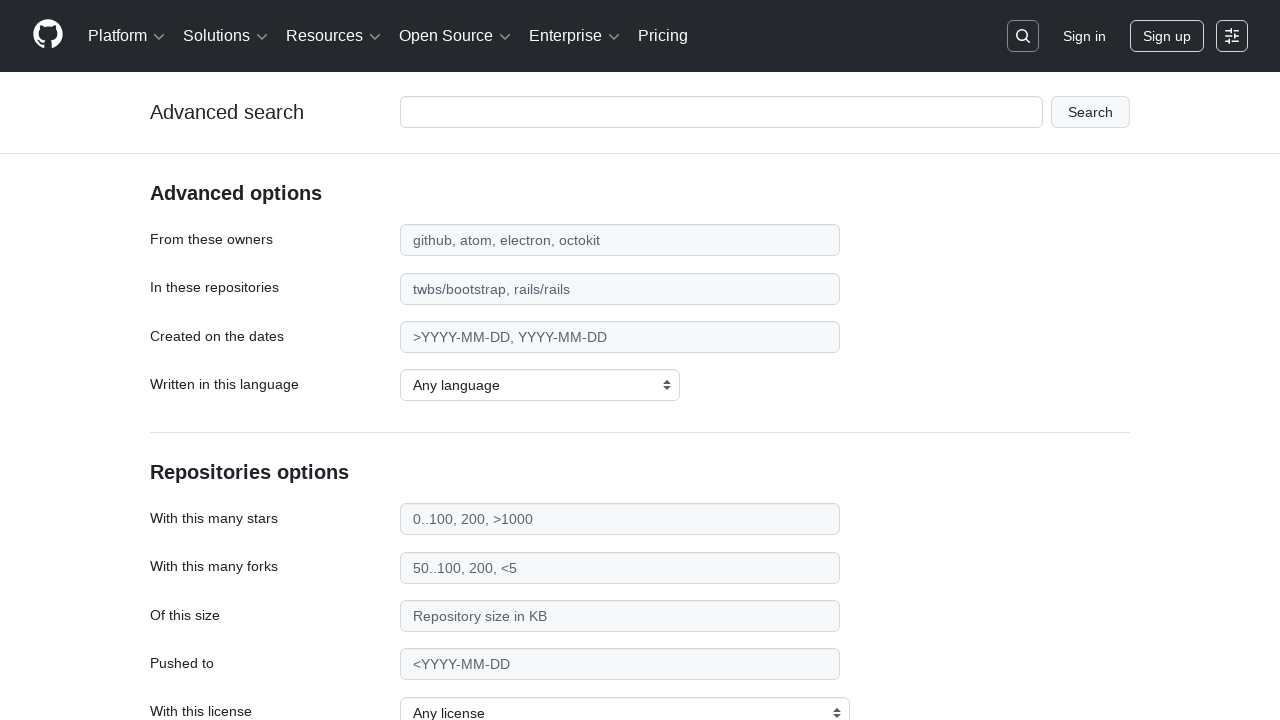

Filled repositories field with 'tcpatt/tmn' on #search_repos
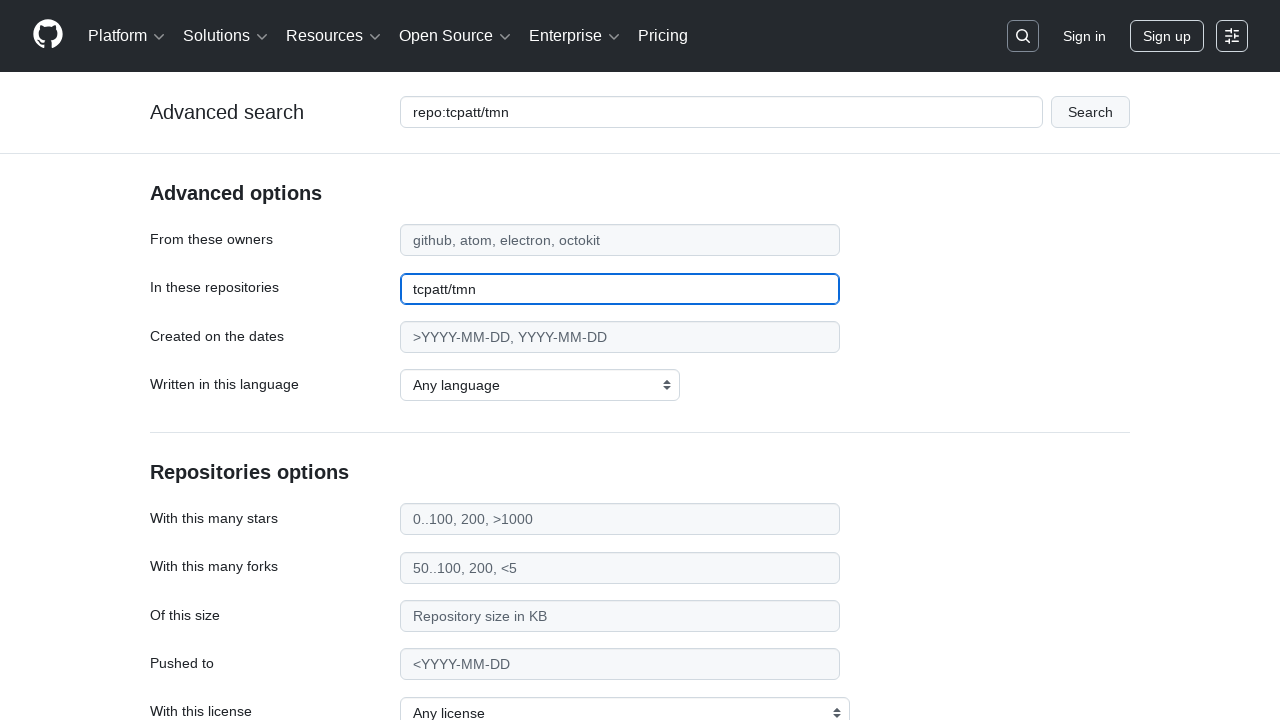

Selected Java from language dropdown on #search_language
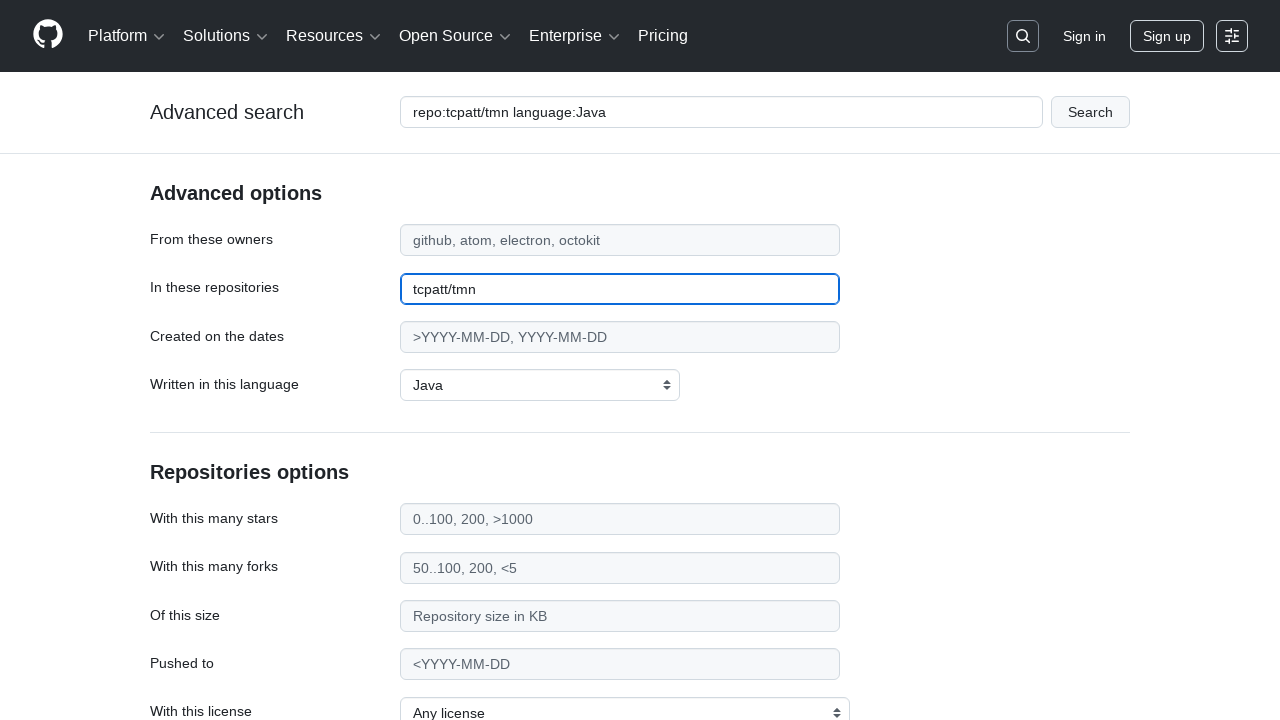

Pressed Enter to submit advanced search form on #search_repos
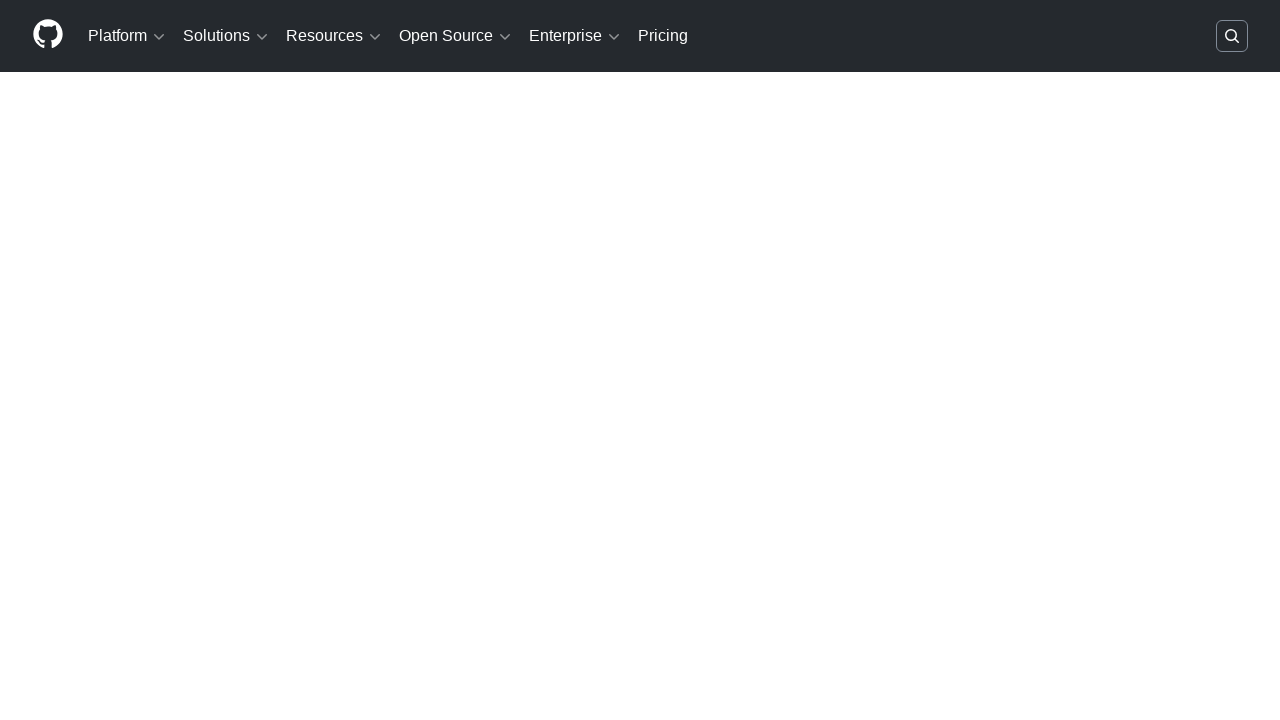

Search results page loaded
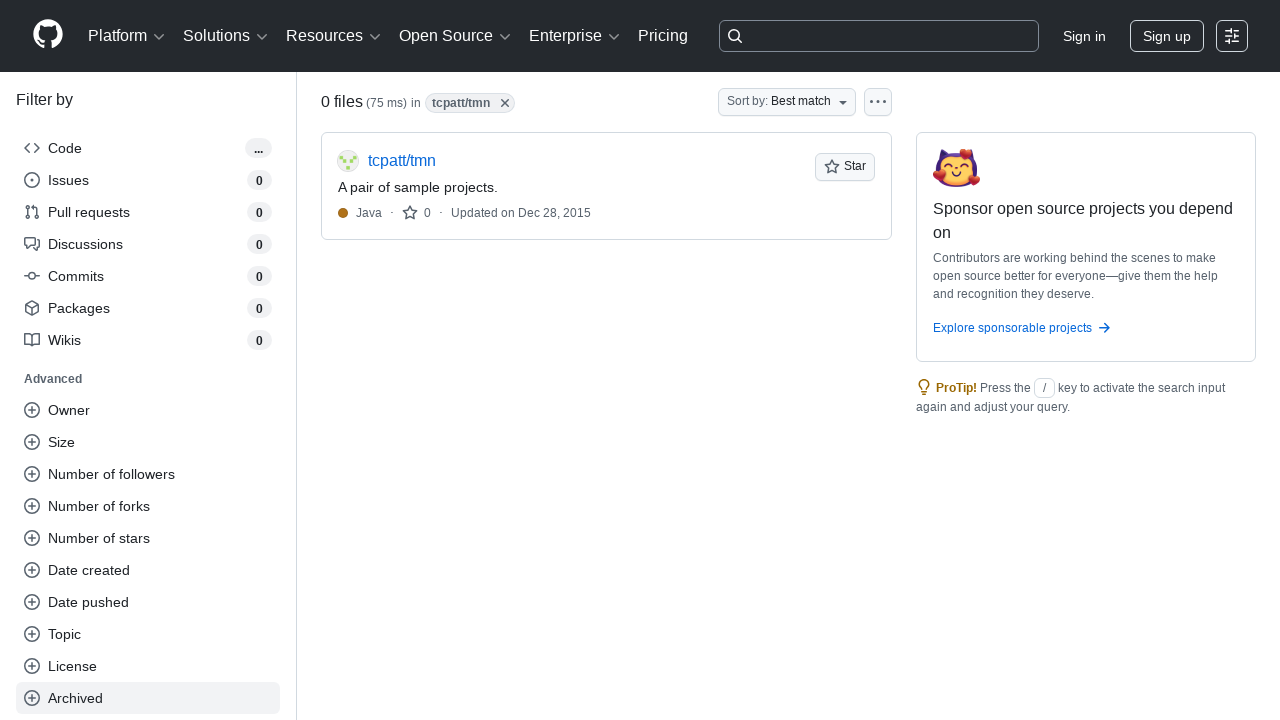

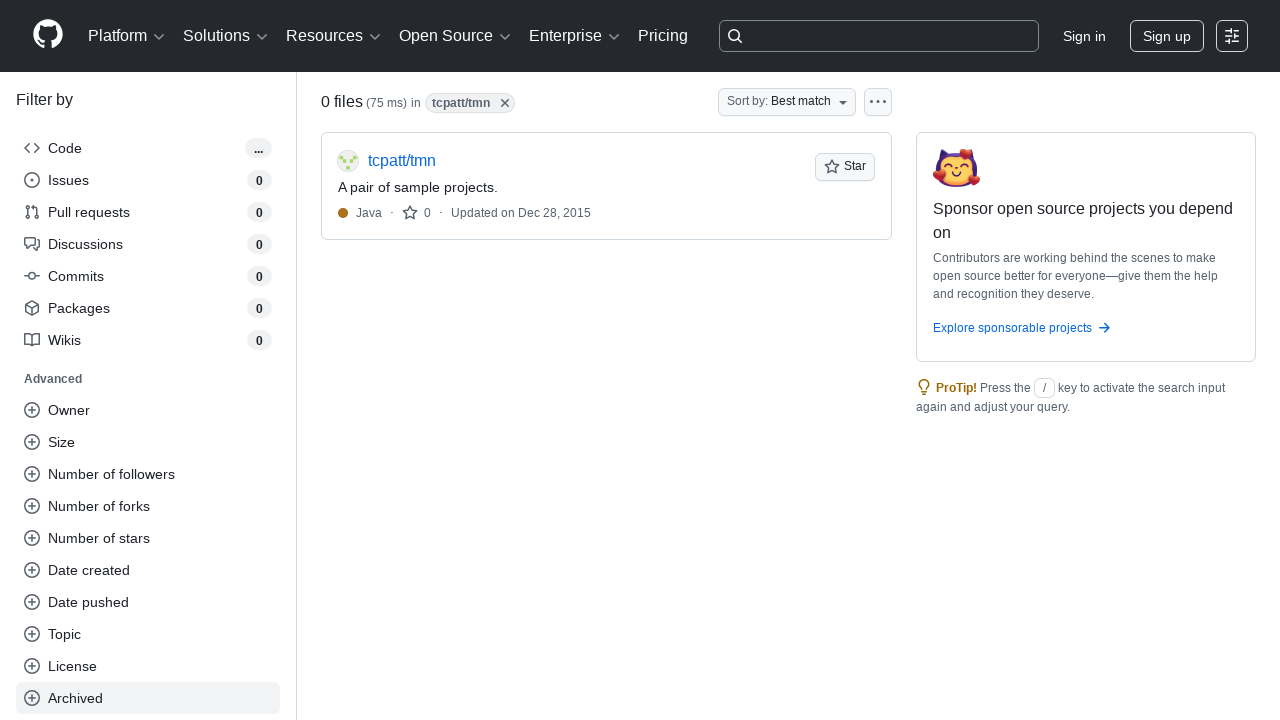